Navigates to quotes website, waits for quotes to load, and clicks through pagination to navigate to subsequent pages of quotes.

Starting URL: http://quotes.toscrape.com

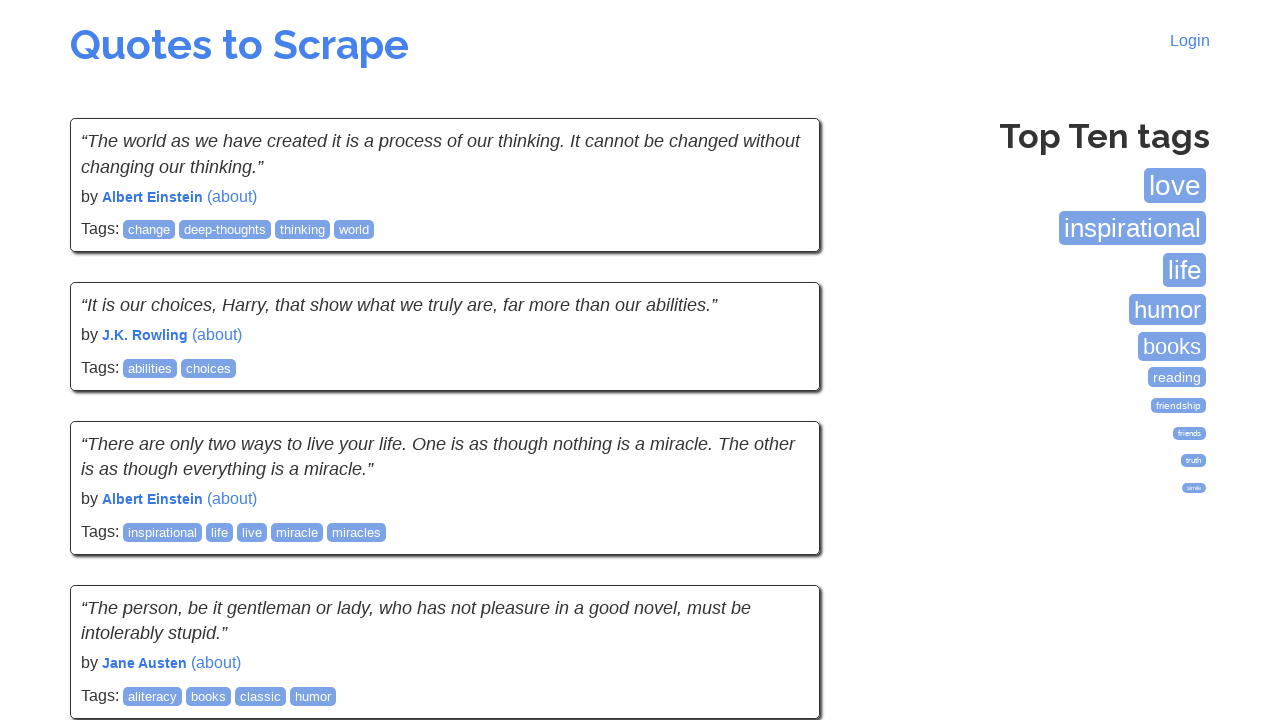

Waited for quotes to load on the first page
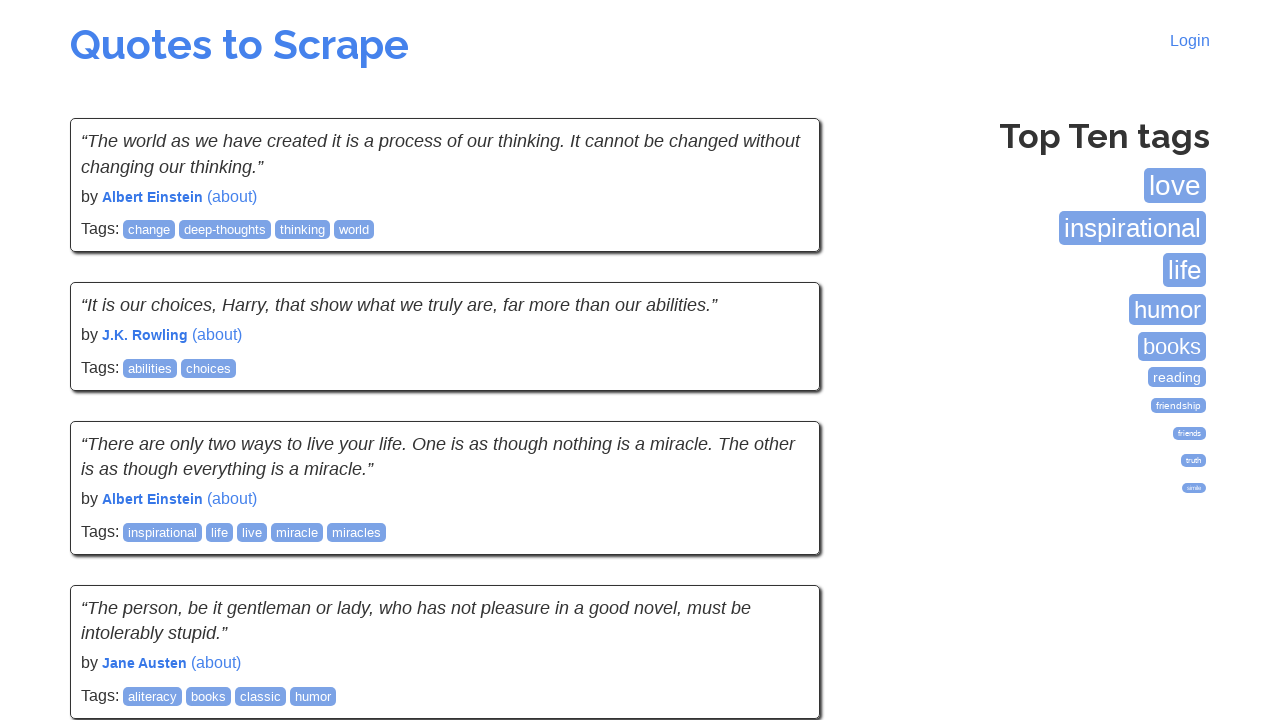

Clicked pagination link to navigate to page 2 at (778, 542) on li.next > a
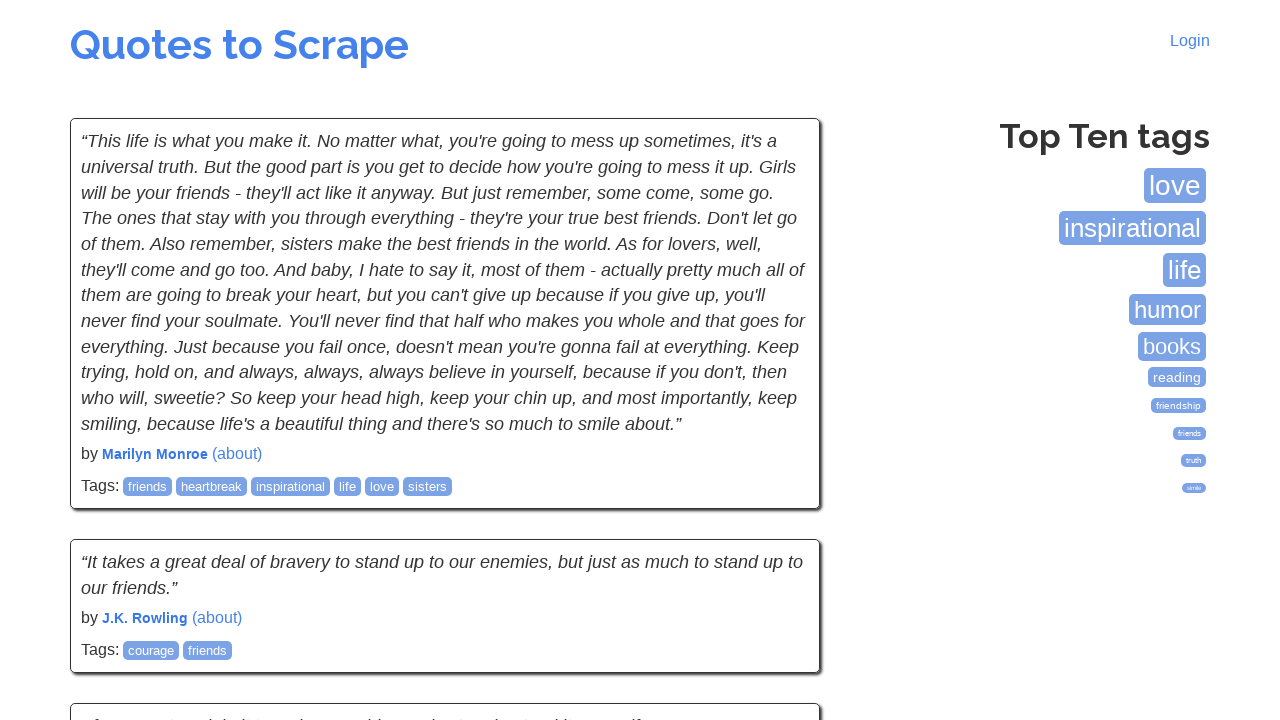

Waited for quotes to load on page 2
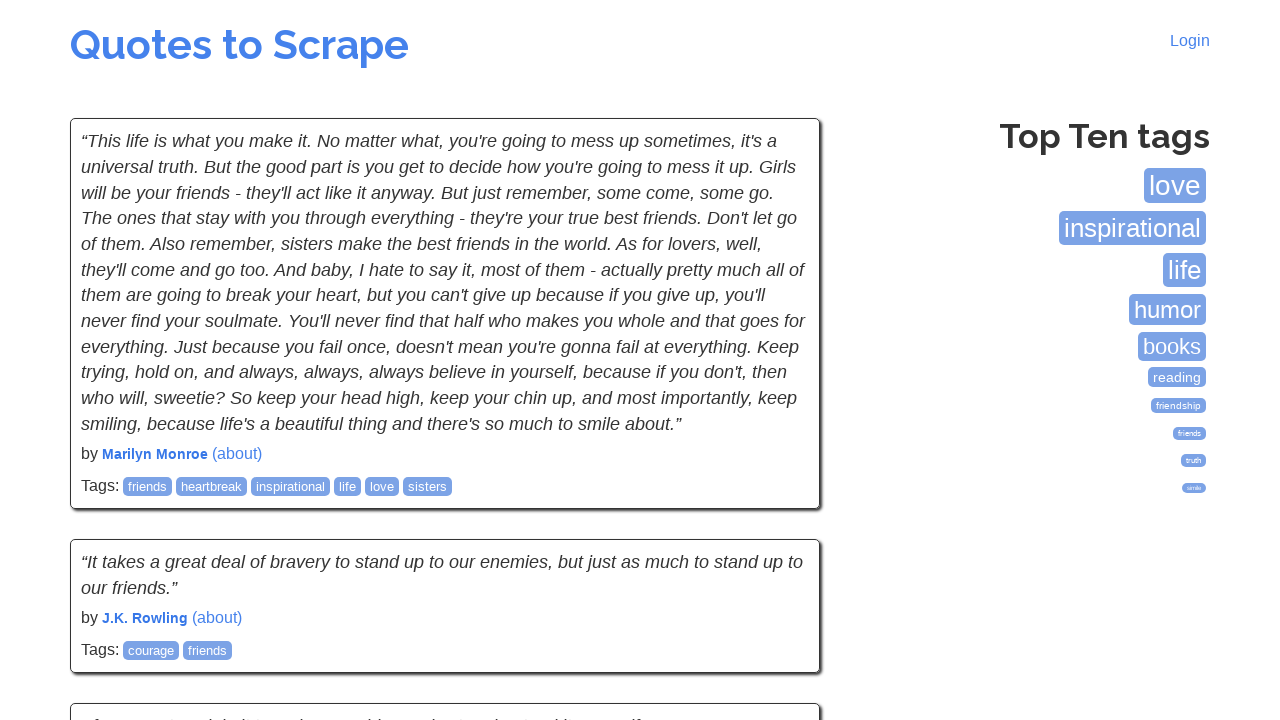

Clicked pagination link to navigate to page 3 at (778, 542) on li.next > a
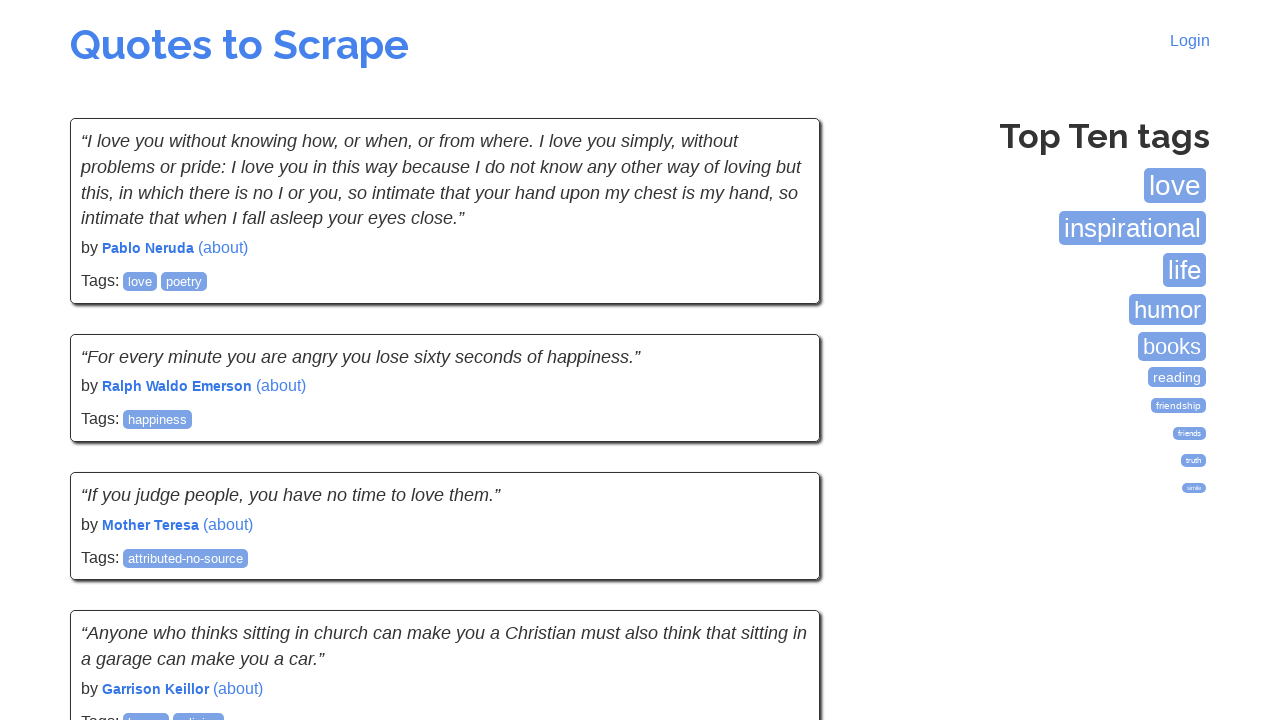

Waited for quotes to load on page 3
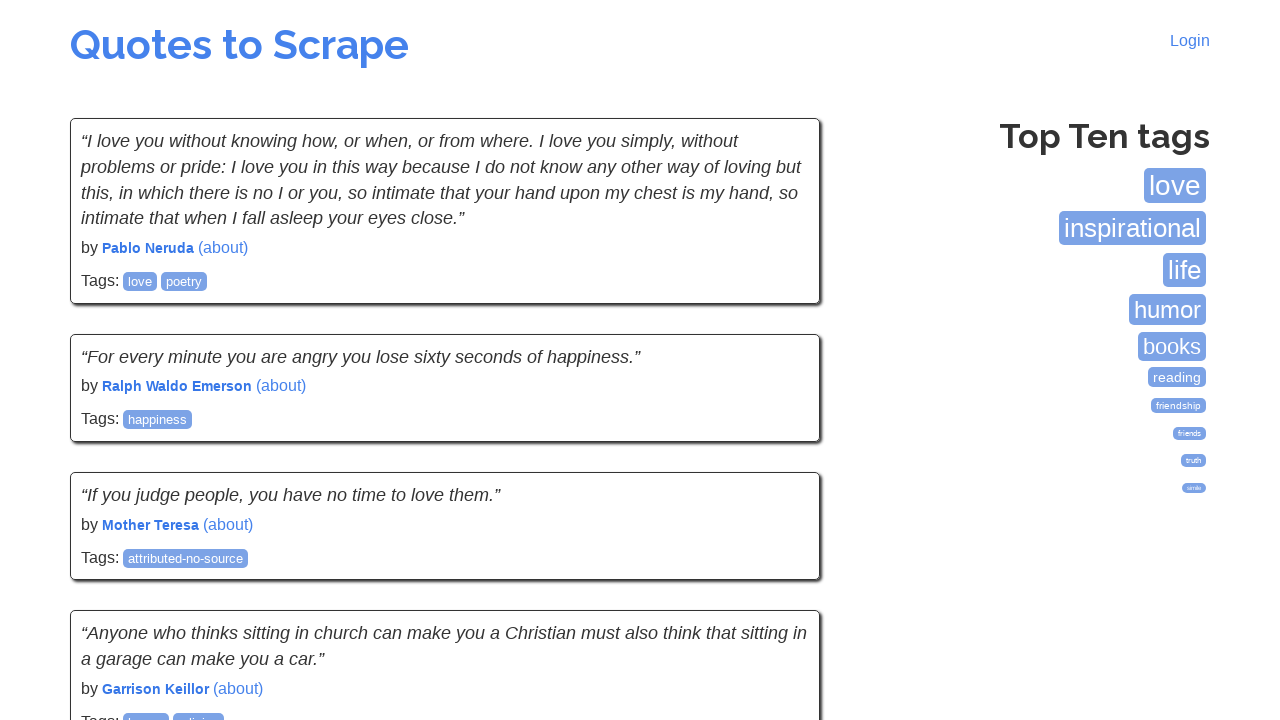

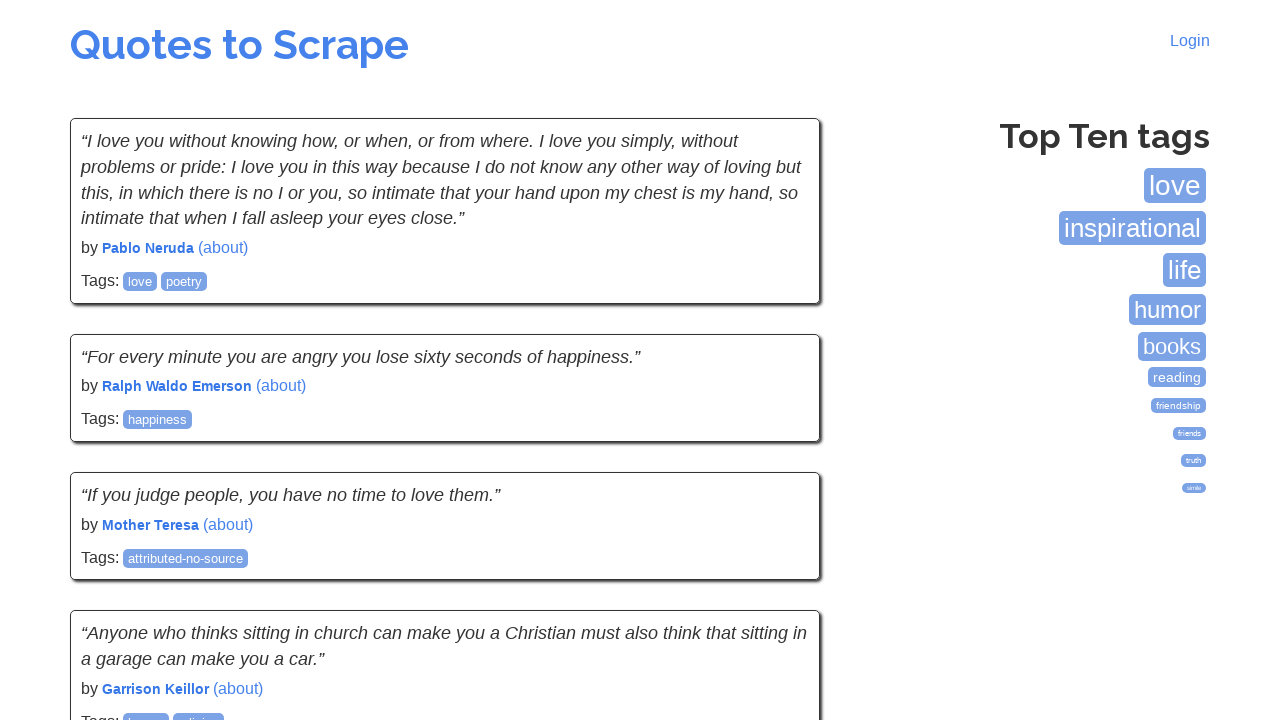